Tests the user registration flow on demoblaze.com by opening the sign-up modal, filling in a username and password, submitting the form, and verifying the success alert appears.

Starting URL: https://www.demoblaze.com/index.html

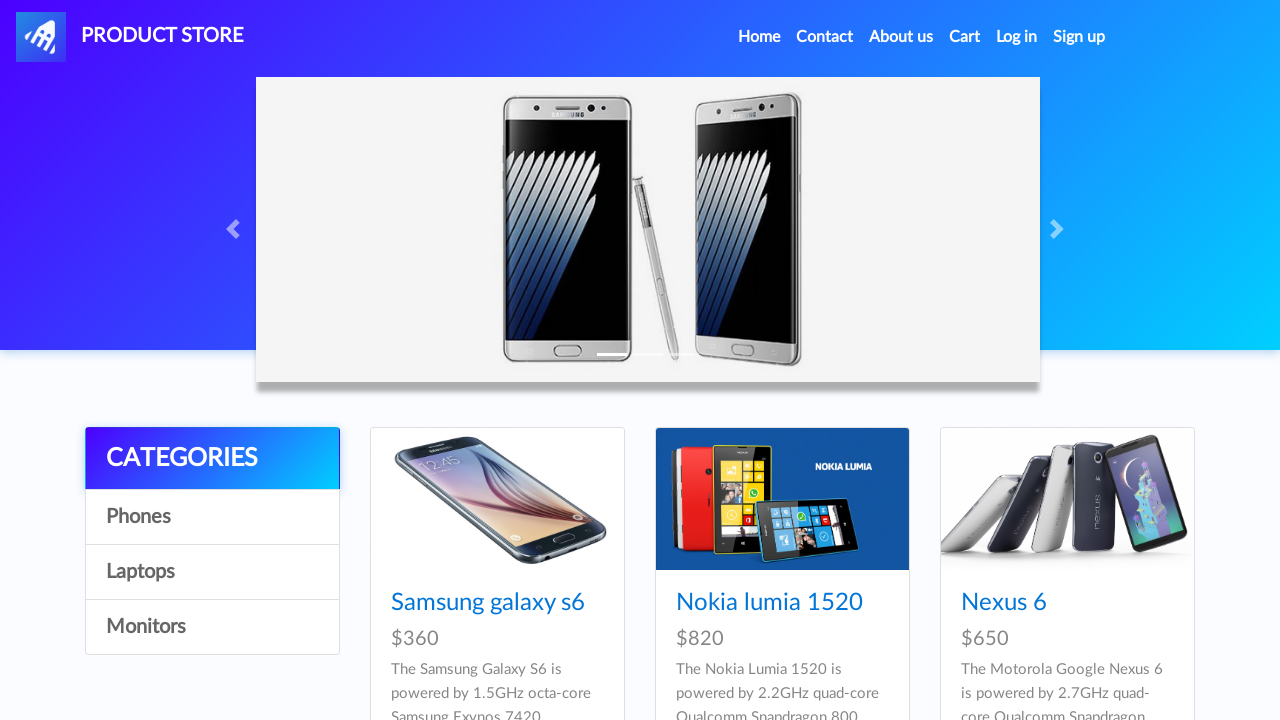

Clicked Sign Up button to open registration modal at (1079, 37) on #signin2
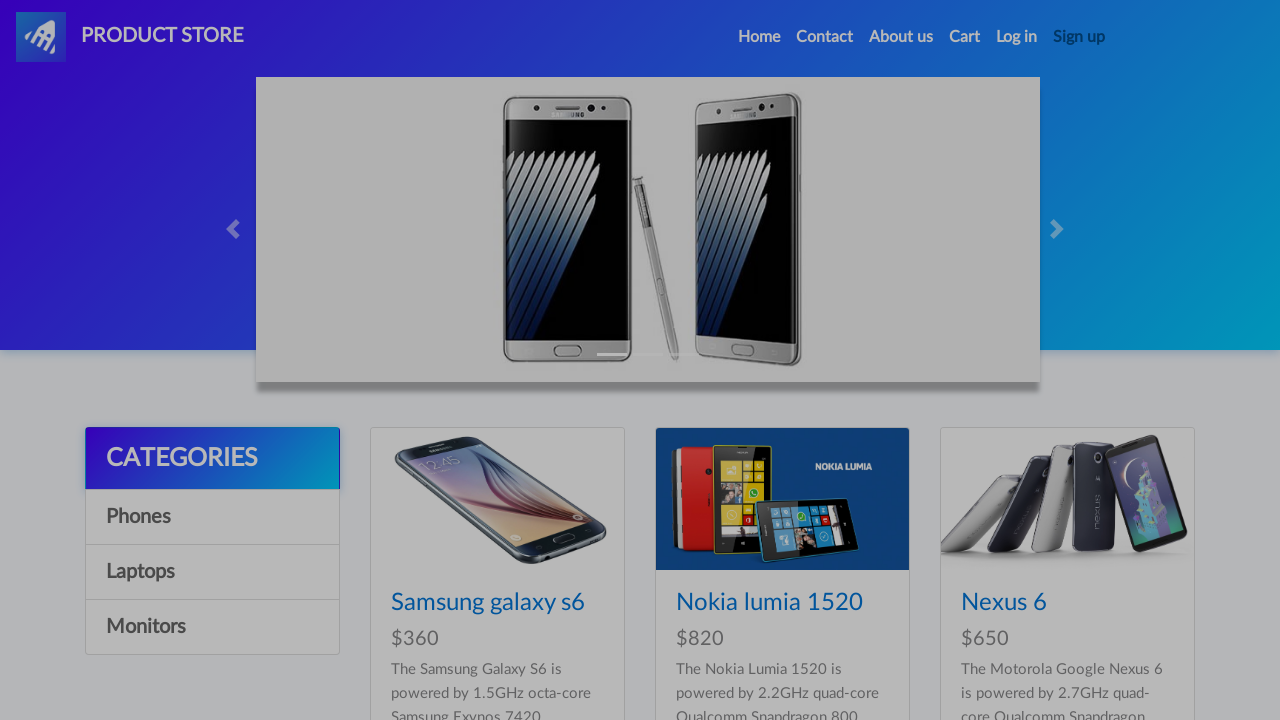

Registration modal appeared and became visible
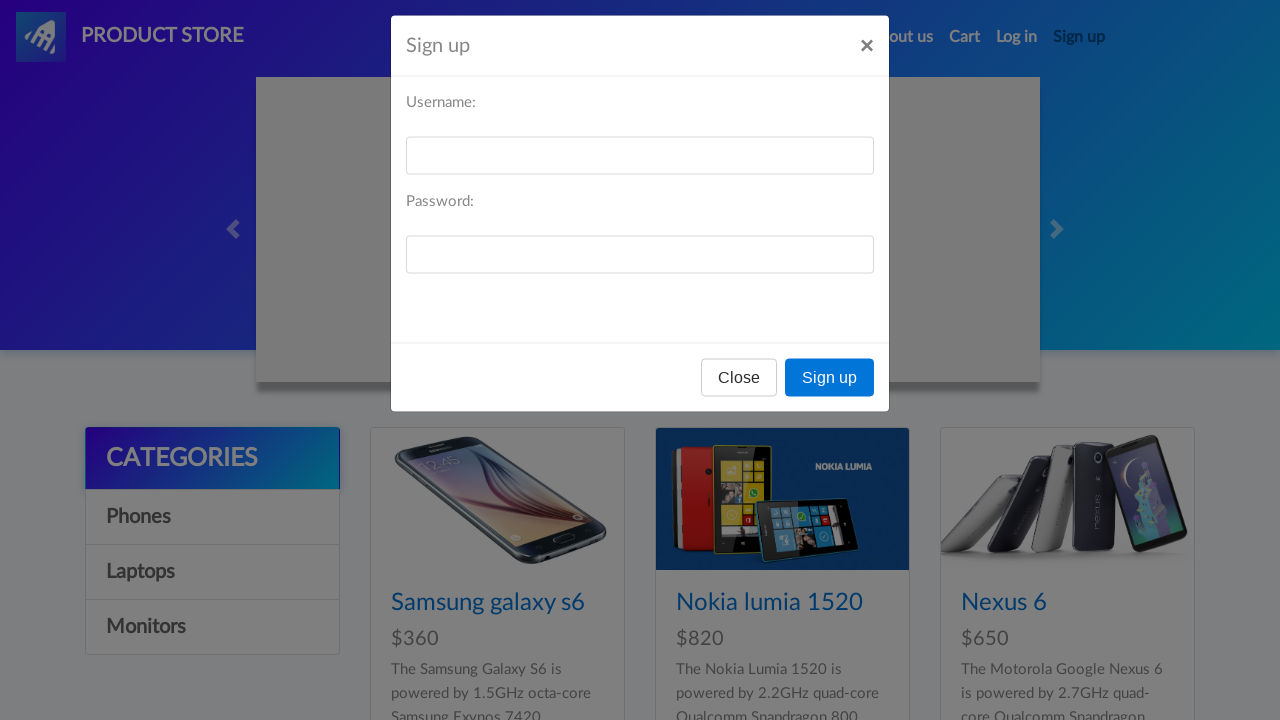

Filled username field with 'TestUser87429' on #sign-username
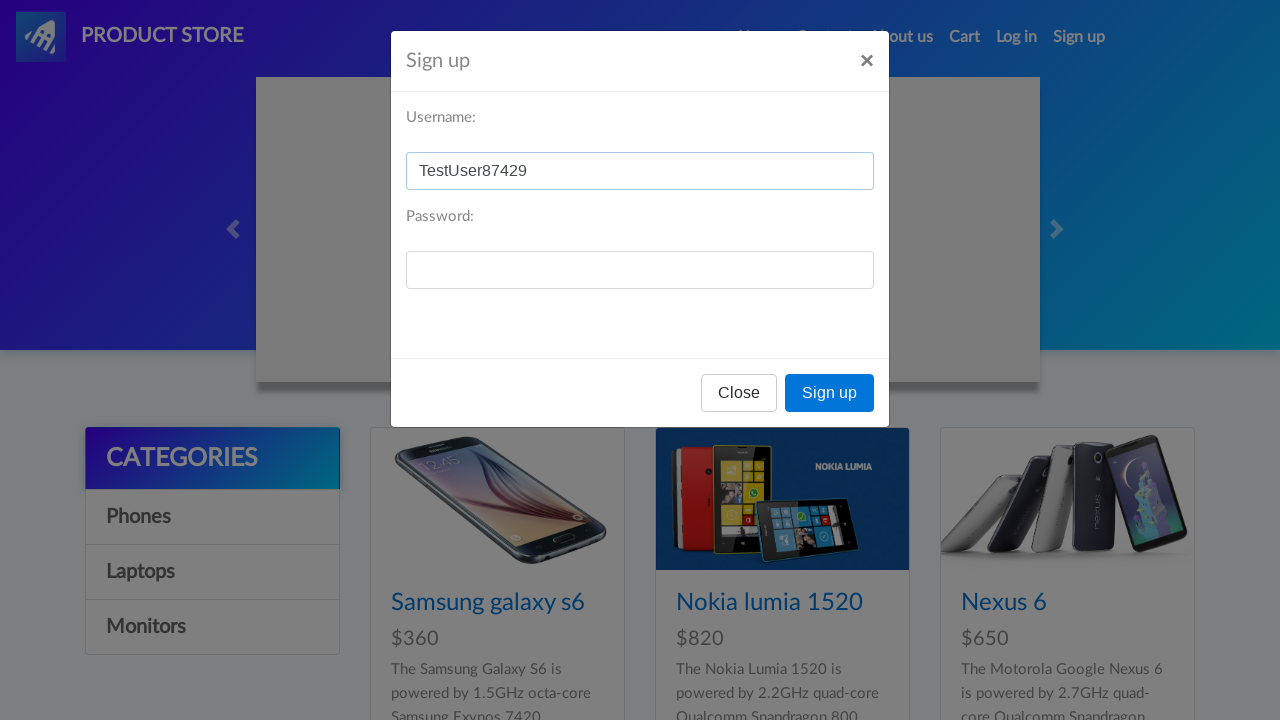

Filled password field with 'SecurePass2024' on #sign-password
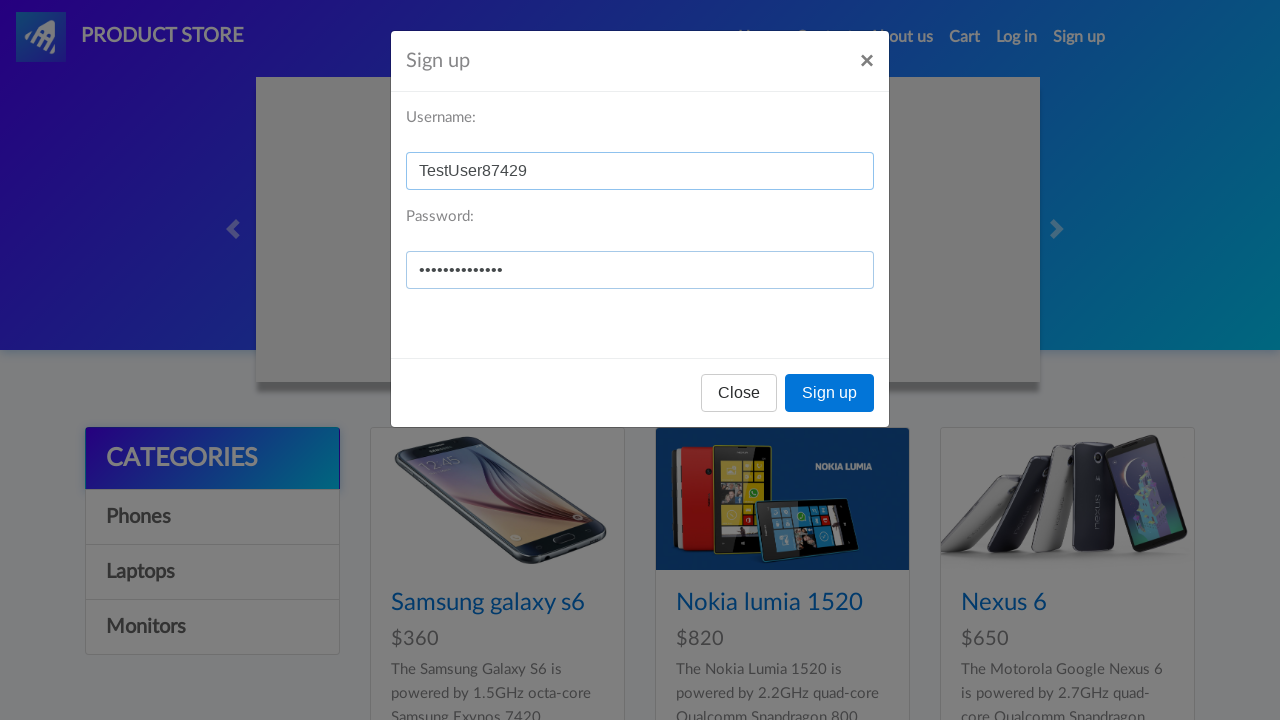

Set up dialog handler to accept alerts
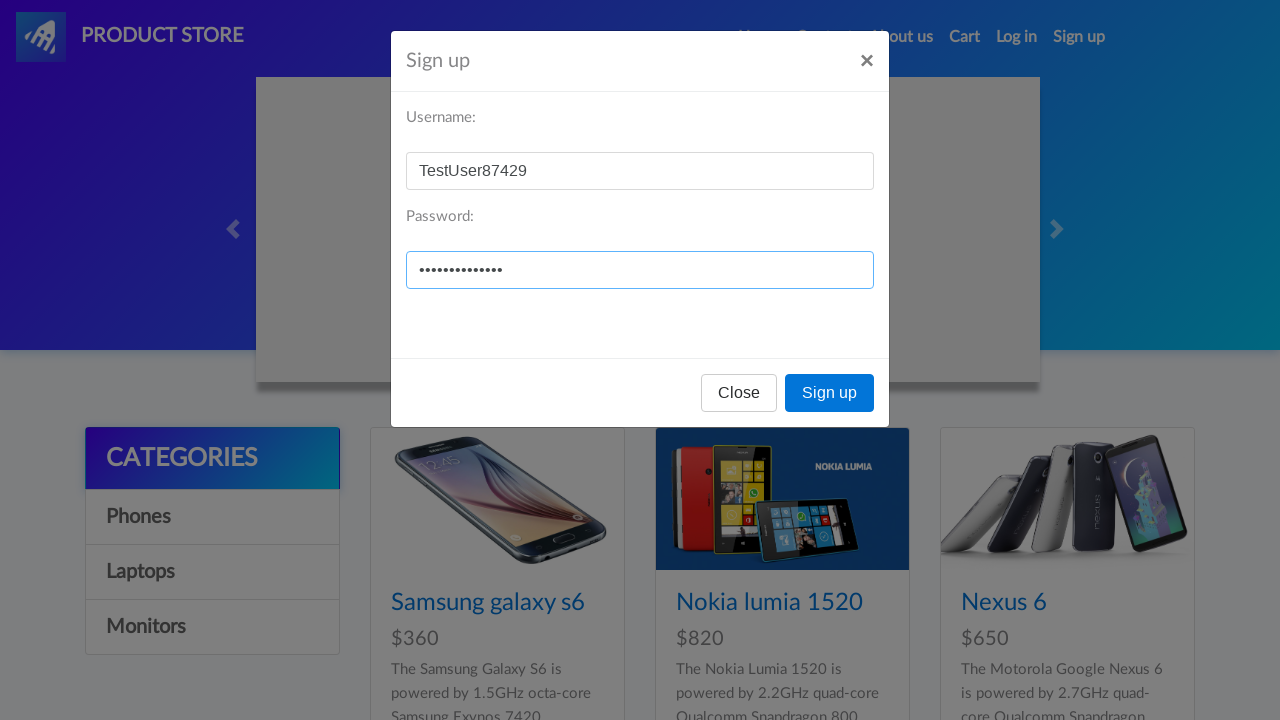

Clicked Sign Up button to submit registration form at (830, 393) on xpath=//*[@id="signInModal"]/div/div/div[3]/button[2]
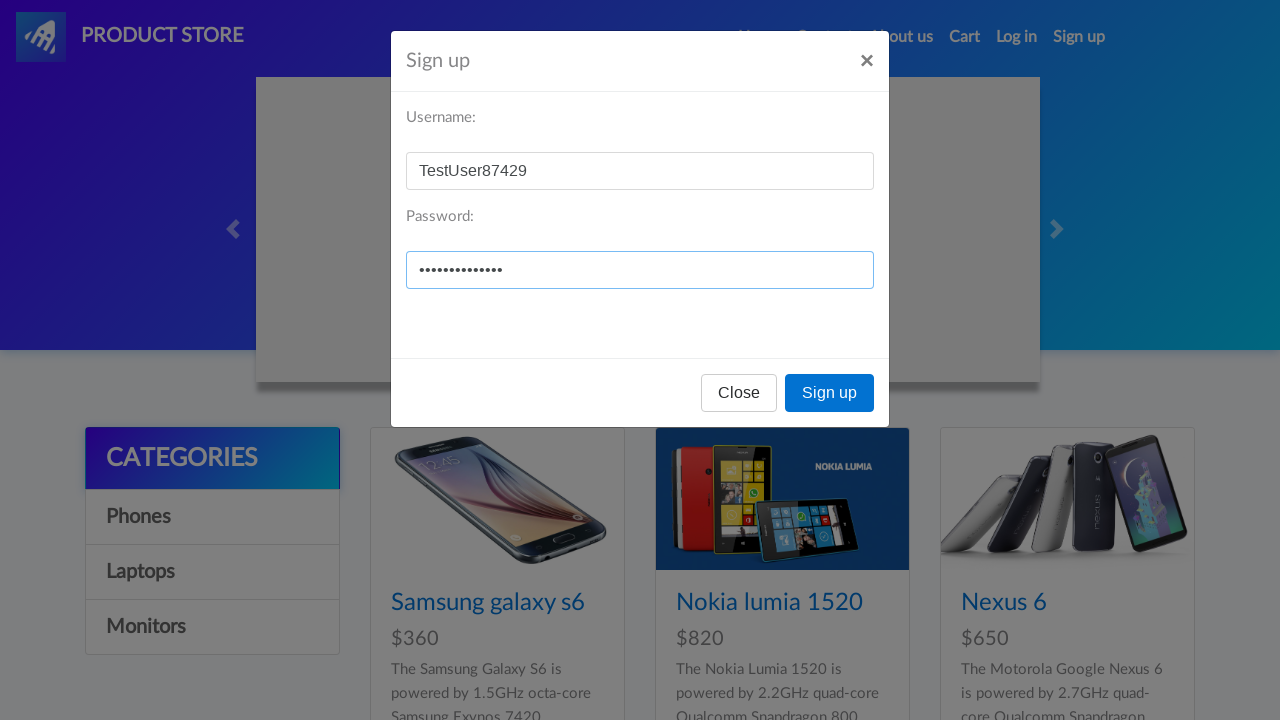

Waited for success alert to be handled
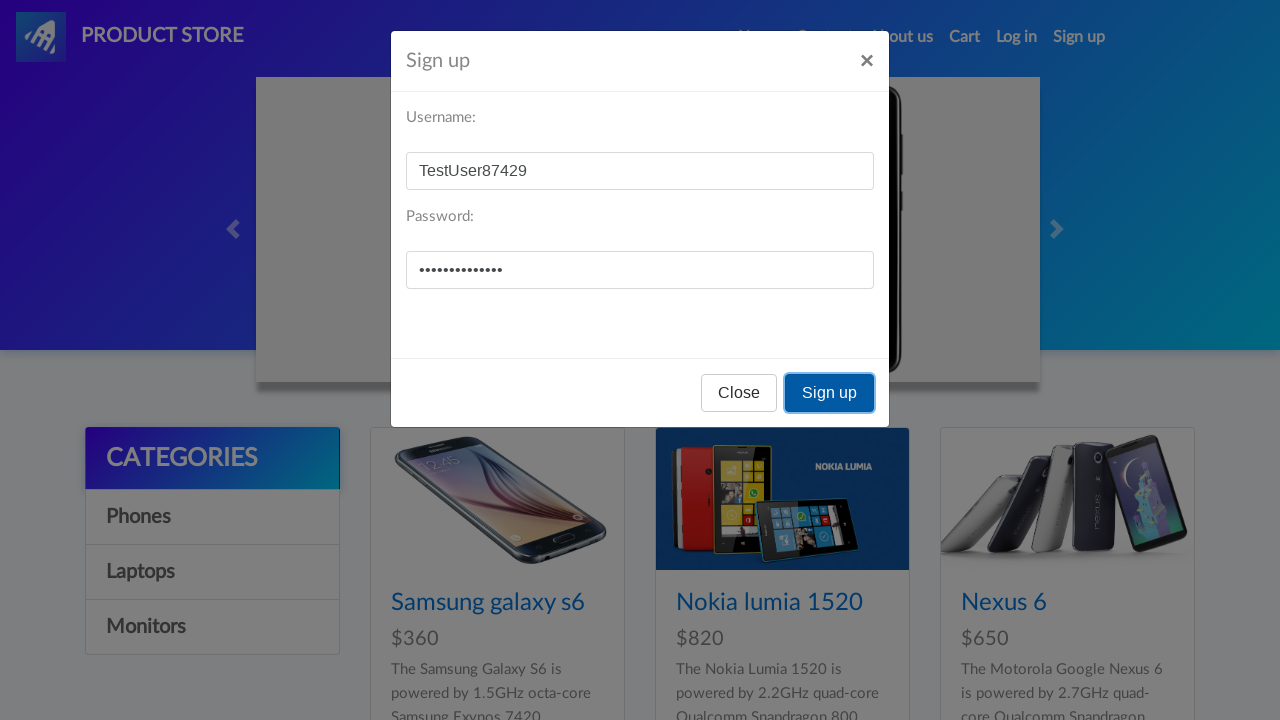

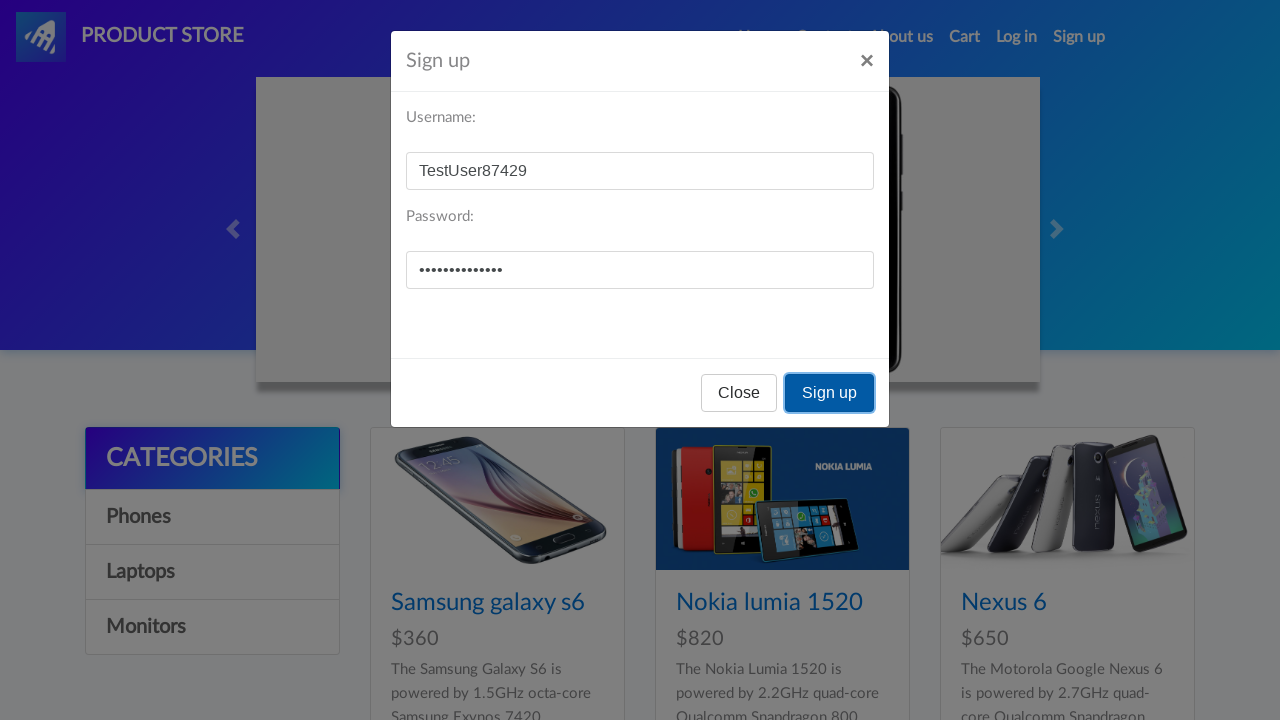